Tests percent calculator with negative and positive numbers (-10 and 10) and verifies the result

Starting URL: http://www.calculator.net/

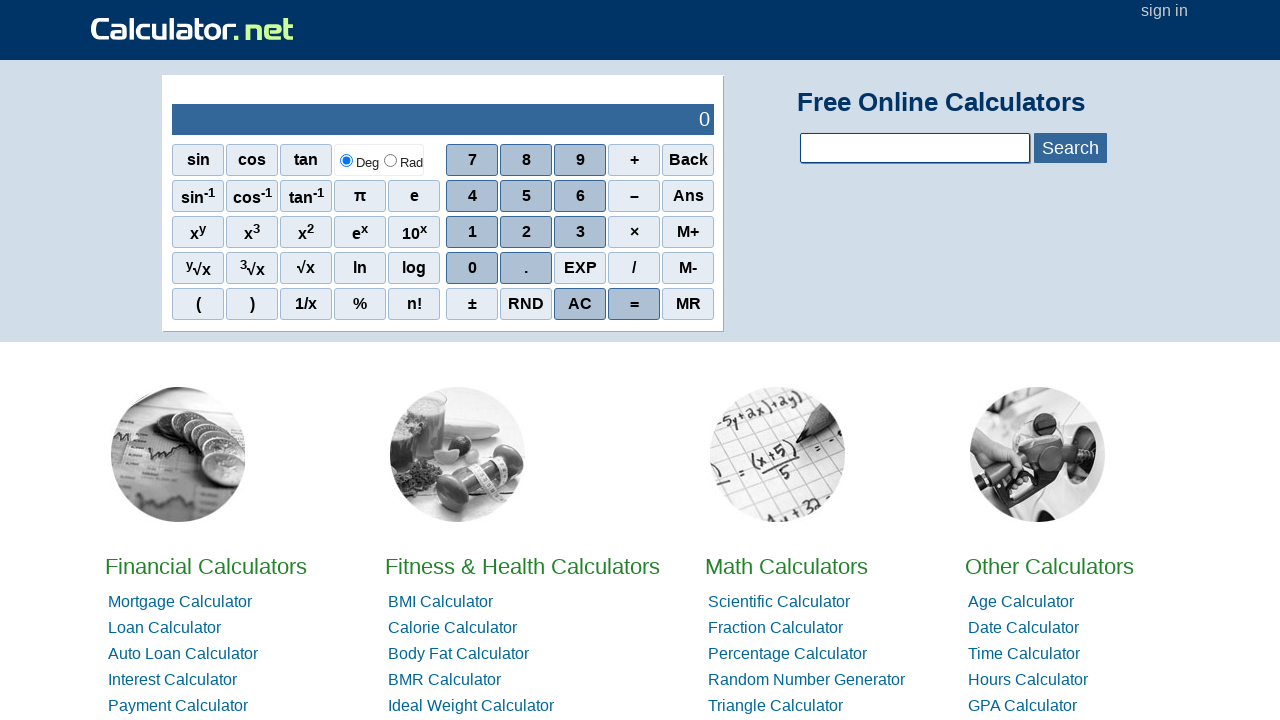

Clicked on Math Calculators at (786, 566) on xpath=//*[@id='homelistwrap']/div[3]/div[2]/a
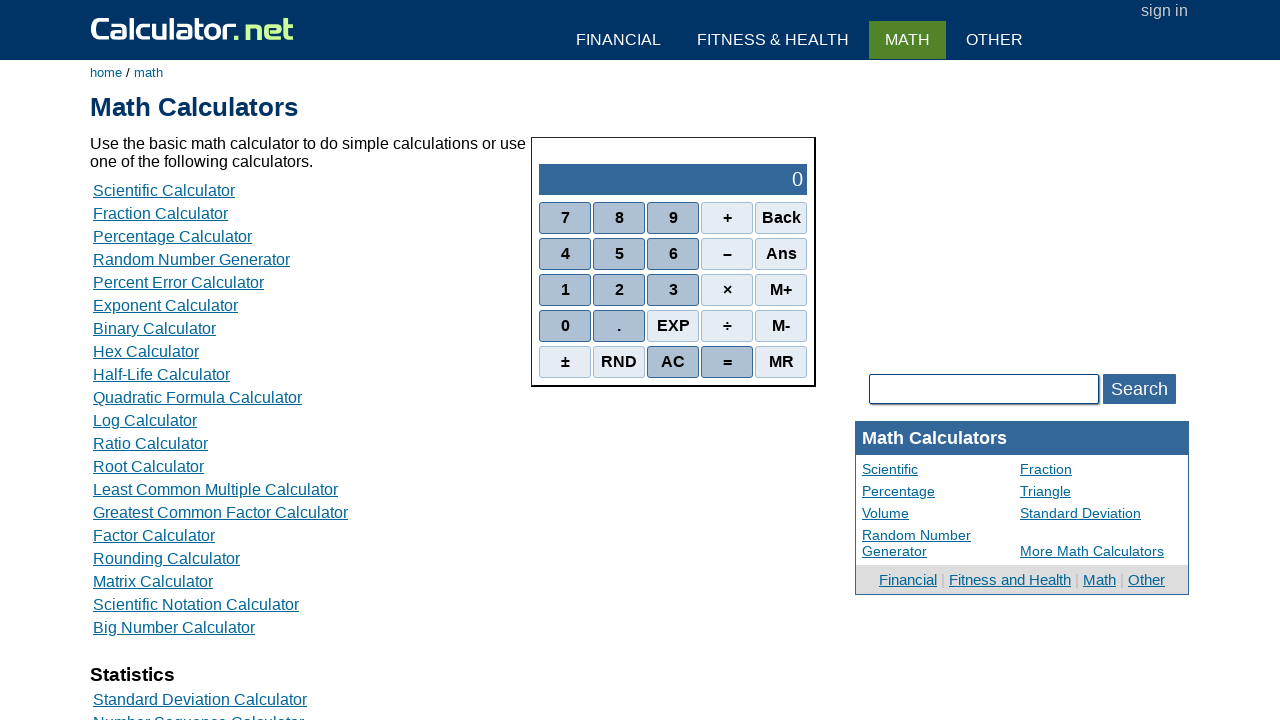

Clicked on Percent Calculators at (172, 236) on xpath=//*[@id='content']/table[2]/tbody/tr/td/div[3]/a
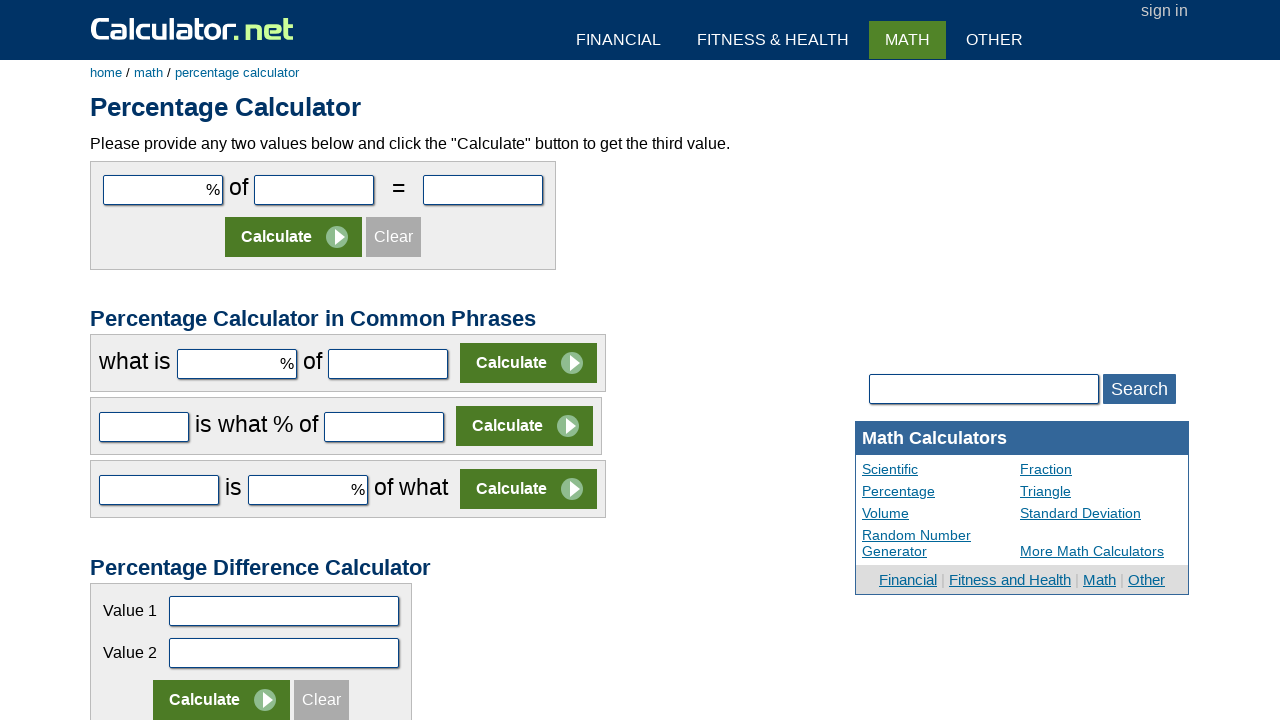

Filled first parameter with -10 on #cpar1
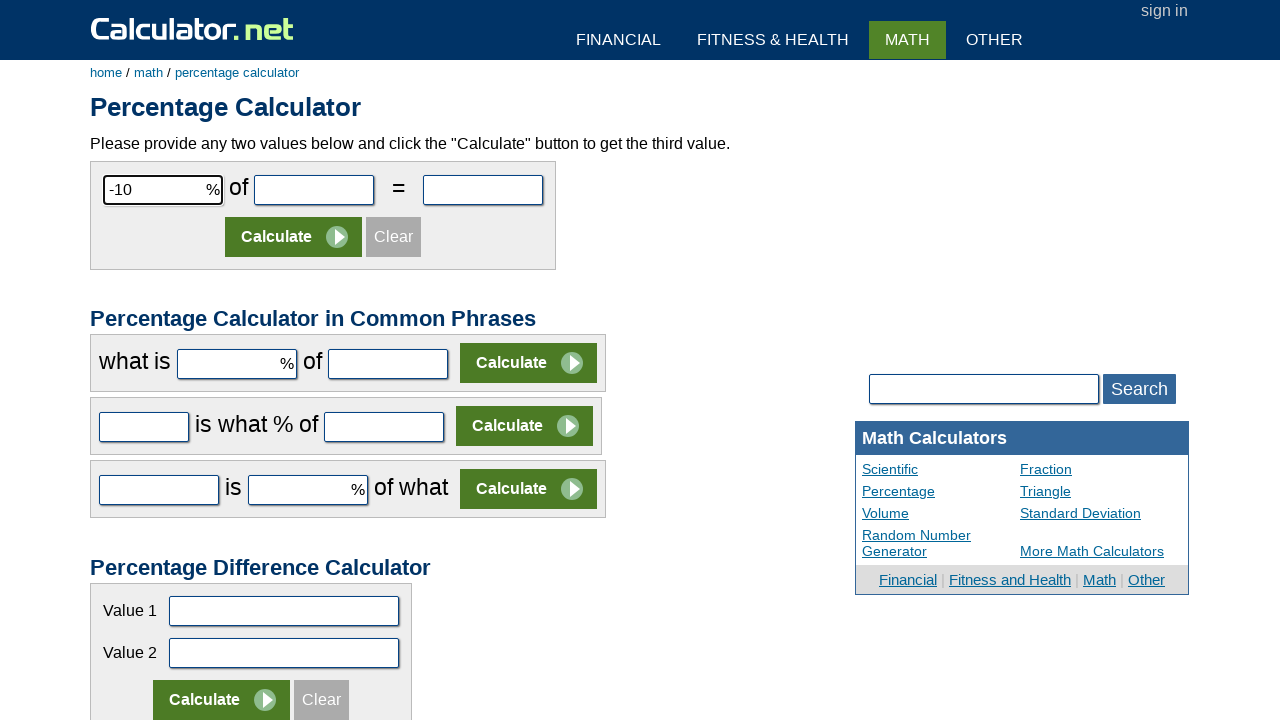

Filled second parameter with 10 on #cpar2
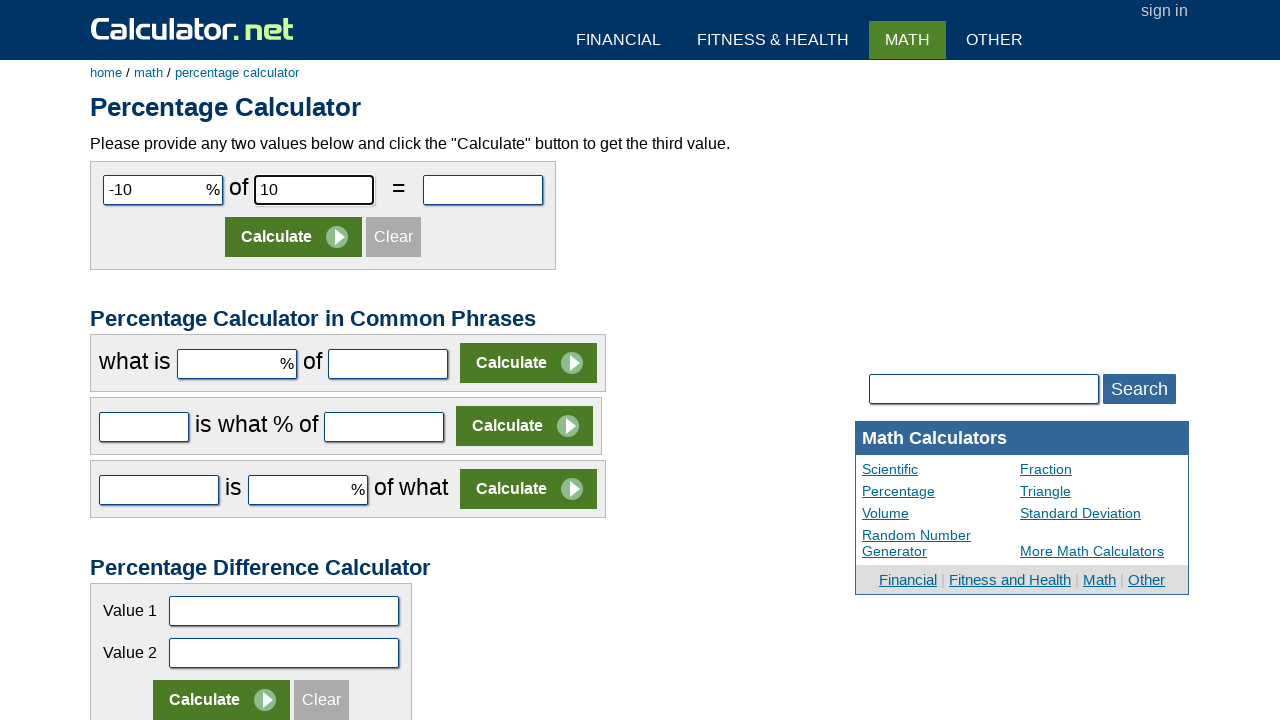

Clicked calculate button at (294, 237) on xpath=//*[@id='content']/form[1]/table/tbody/tr[2]/td/input[2]
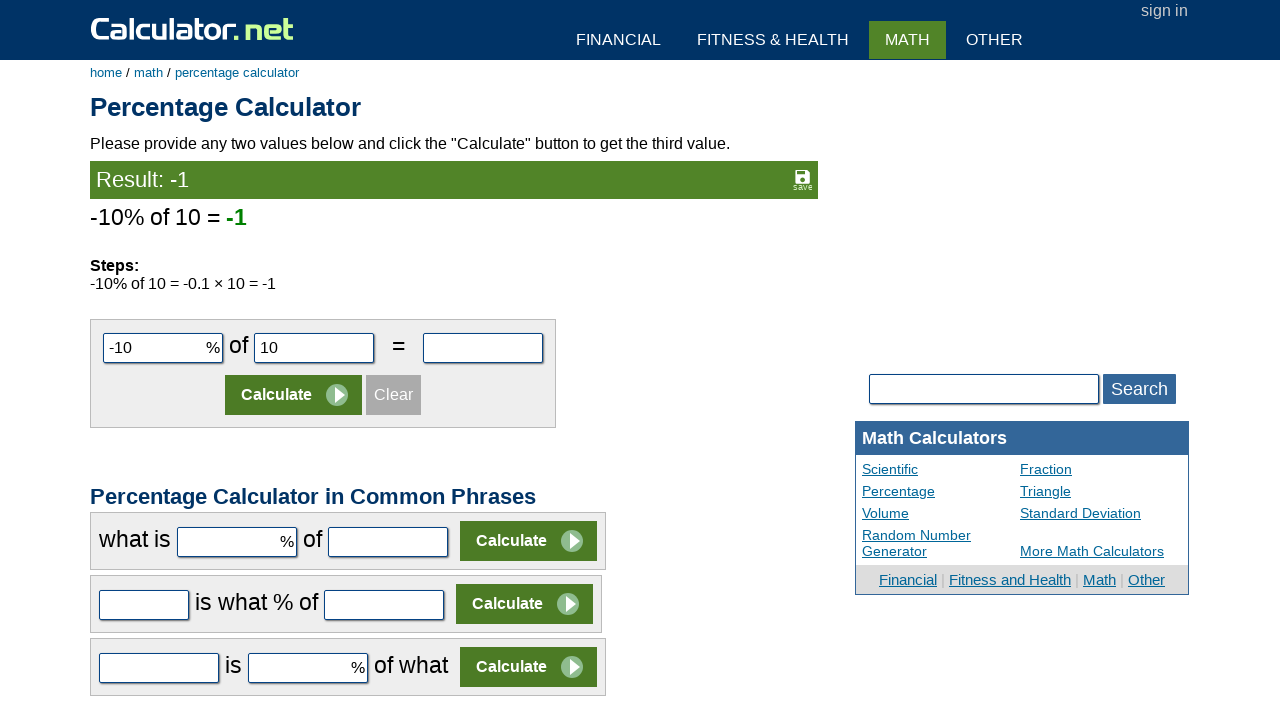

Result appeared on screen
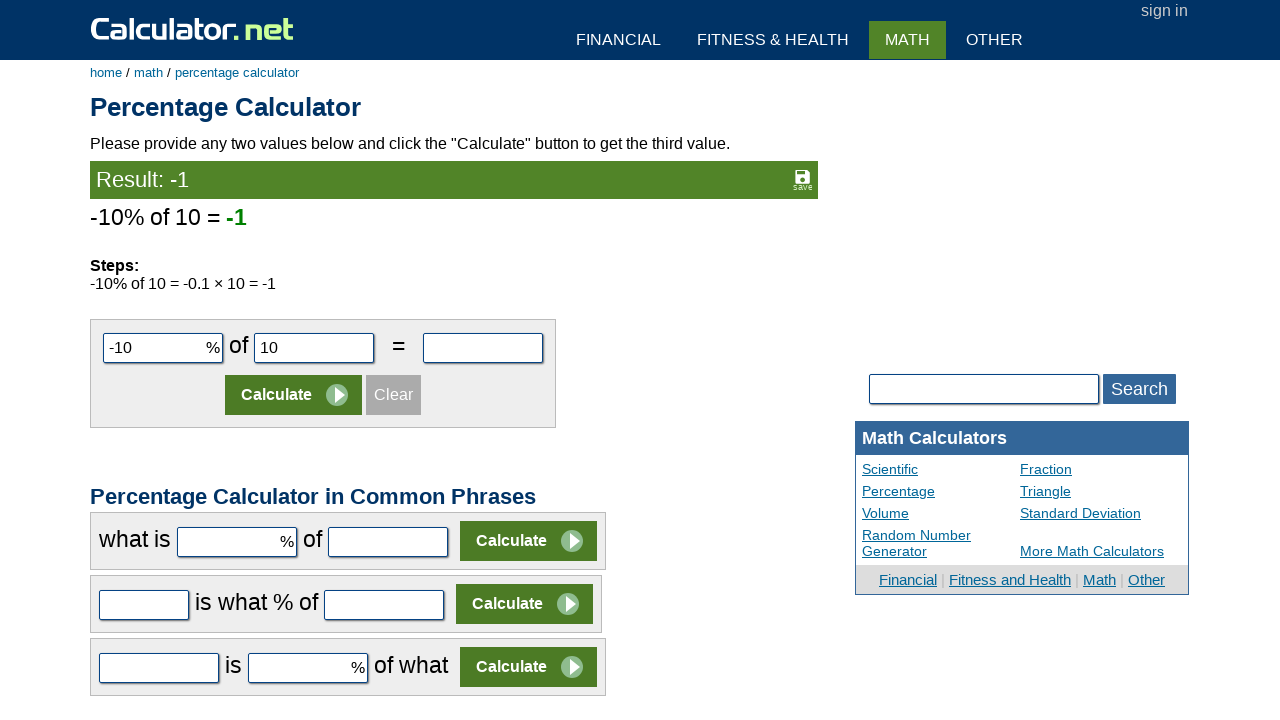

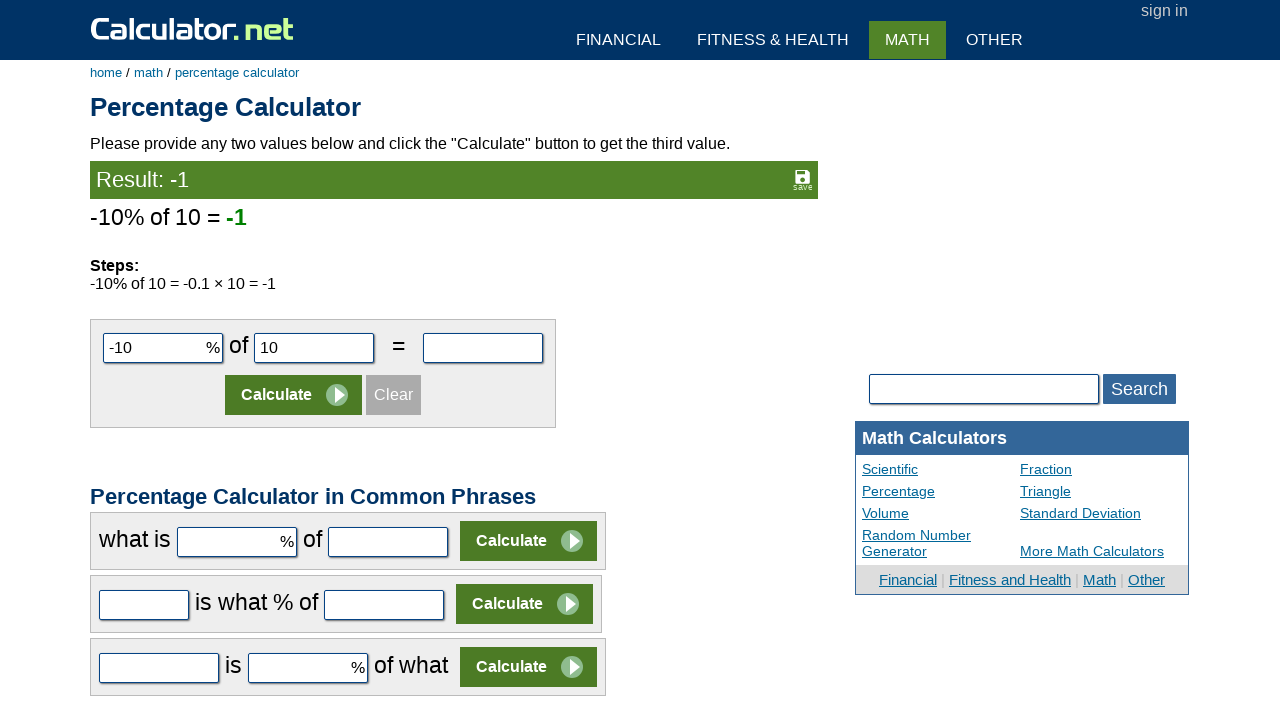